Tests drag and drop functionality by dragging an element to a drop zone

Starting URL: https://testautomationpractice.blogspot.com/?m=1

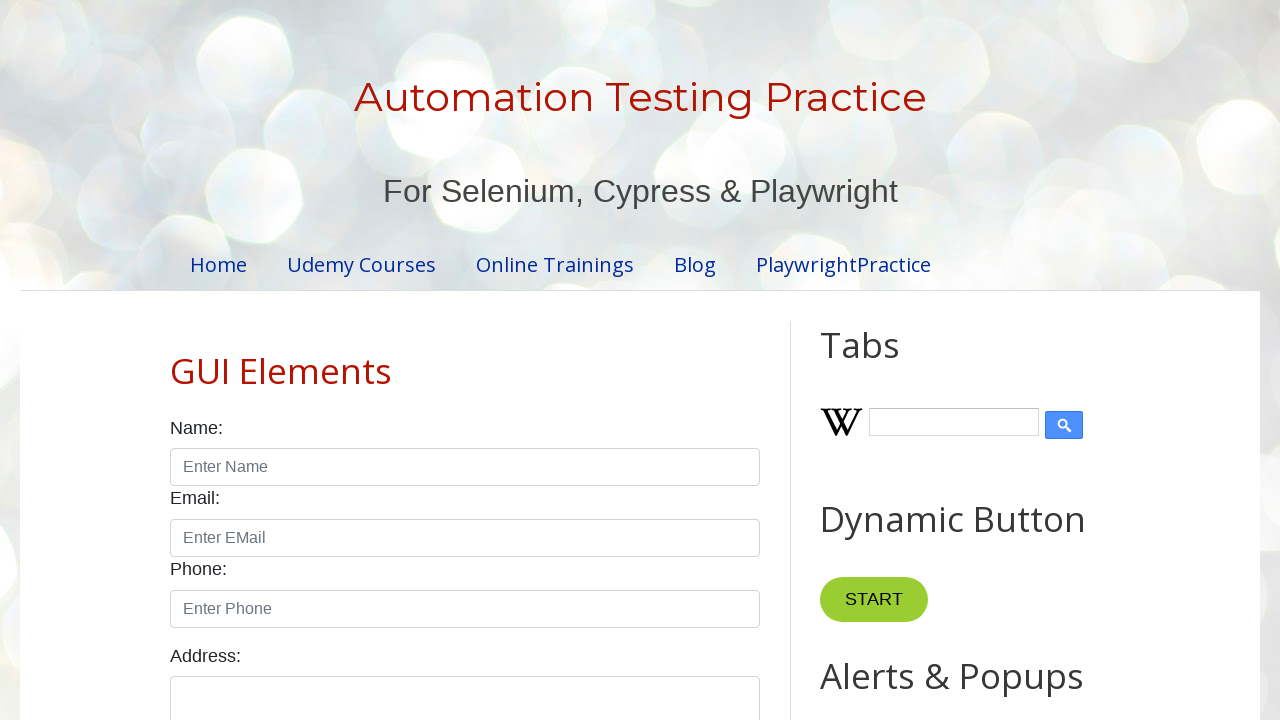

Navigated to test automation practice page
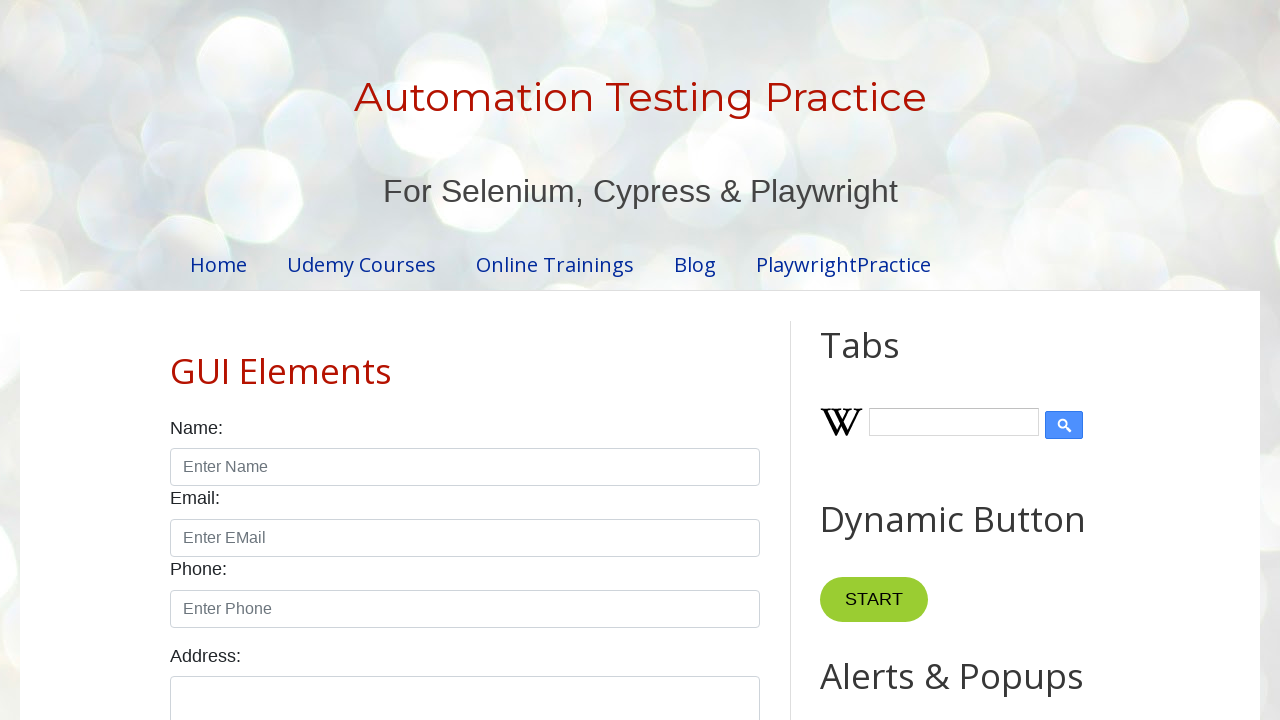

Dragged draggable element to droppable zone at (1015, 386)
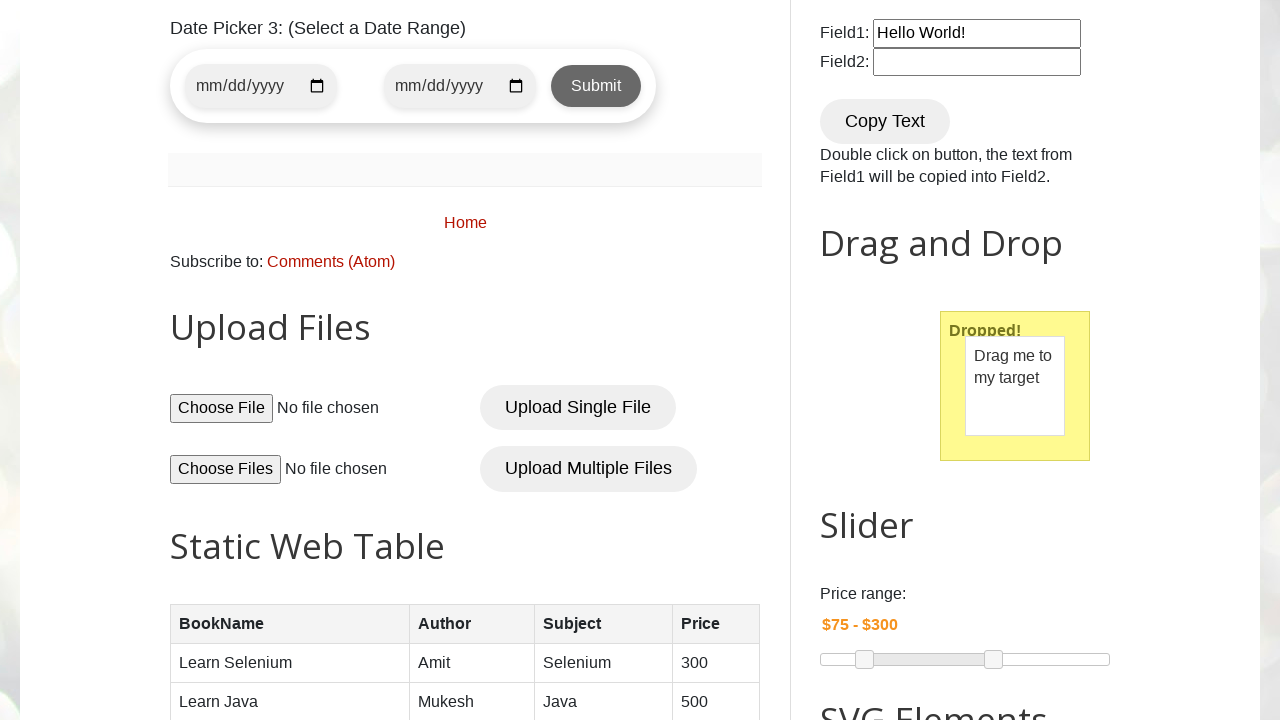

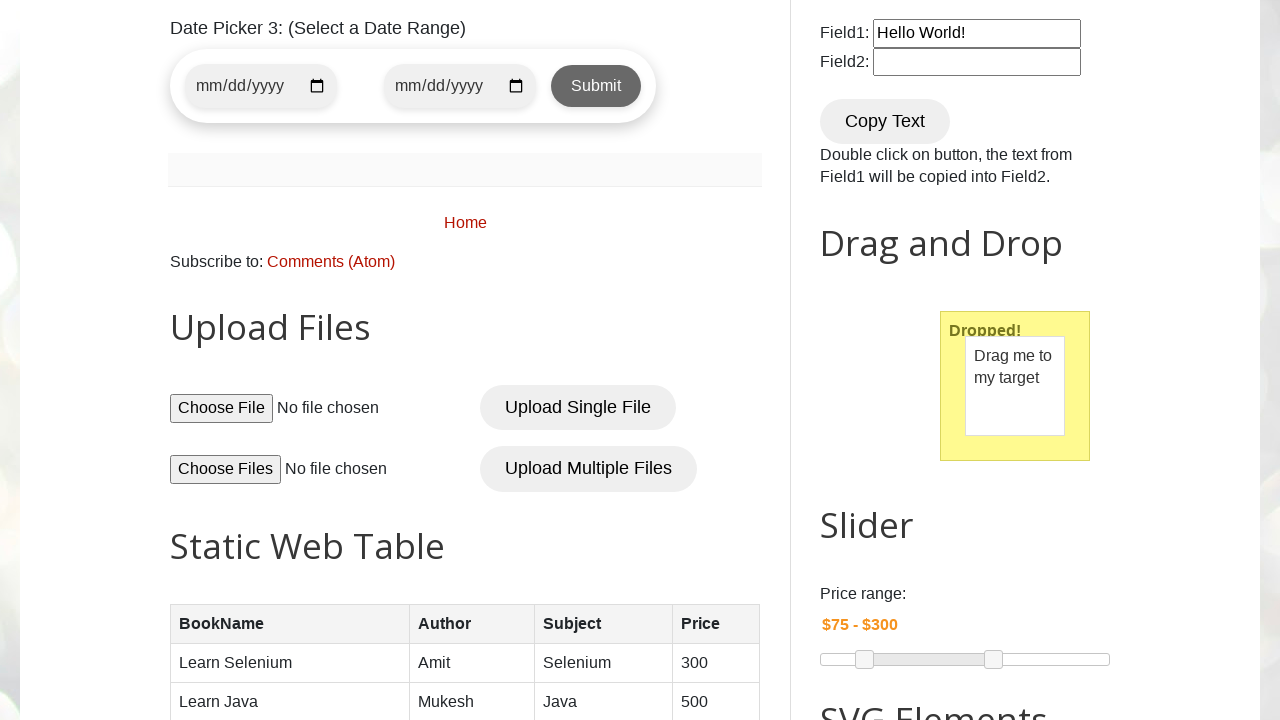